Tests JavaScript alert functionality by entering a name, triggering an alert, accepting it, and then entering the name again in the input field.

Starting URL: https://rahulshettyacademy.com/AutomationPractice/

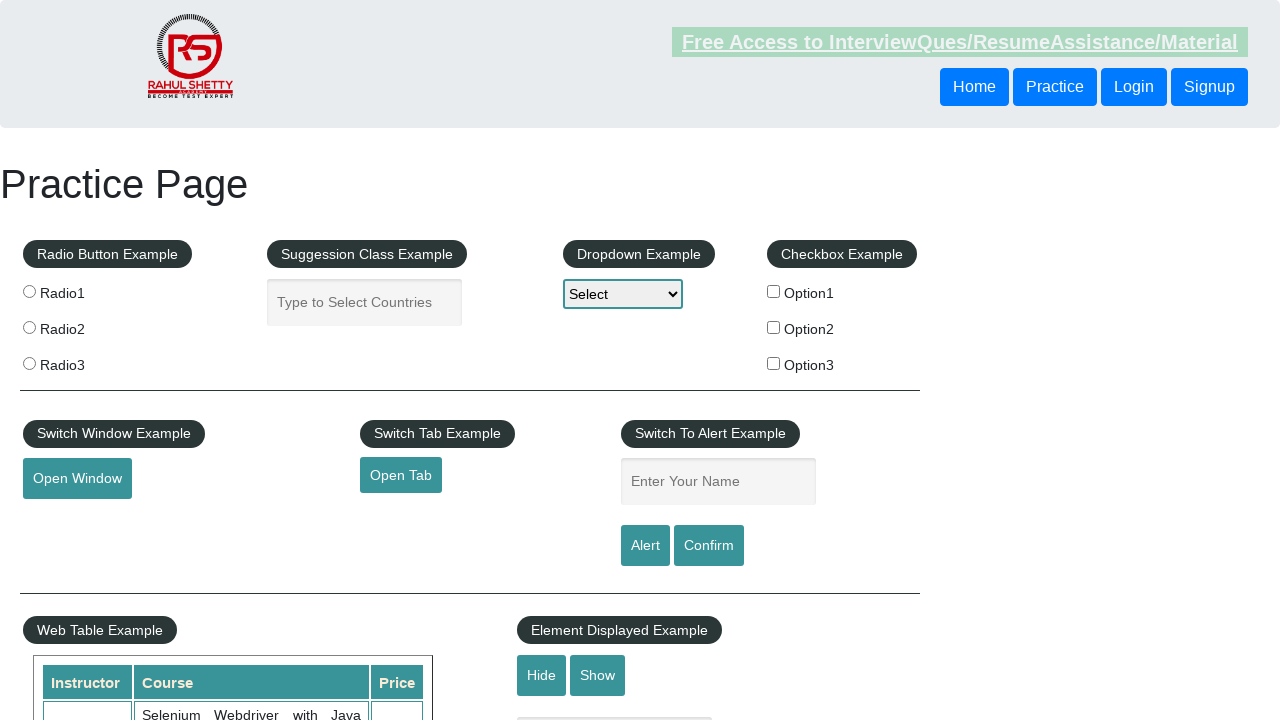

Filled name input field with 'pradyumna' on input#name
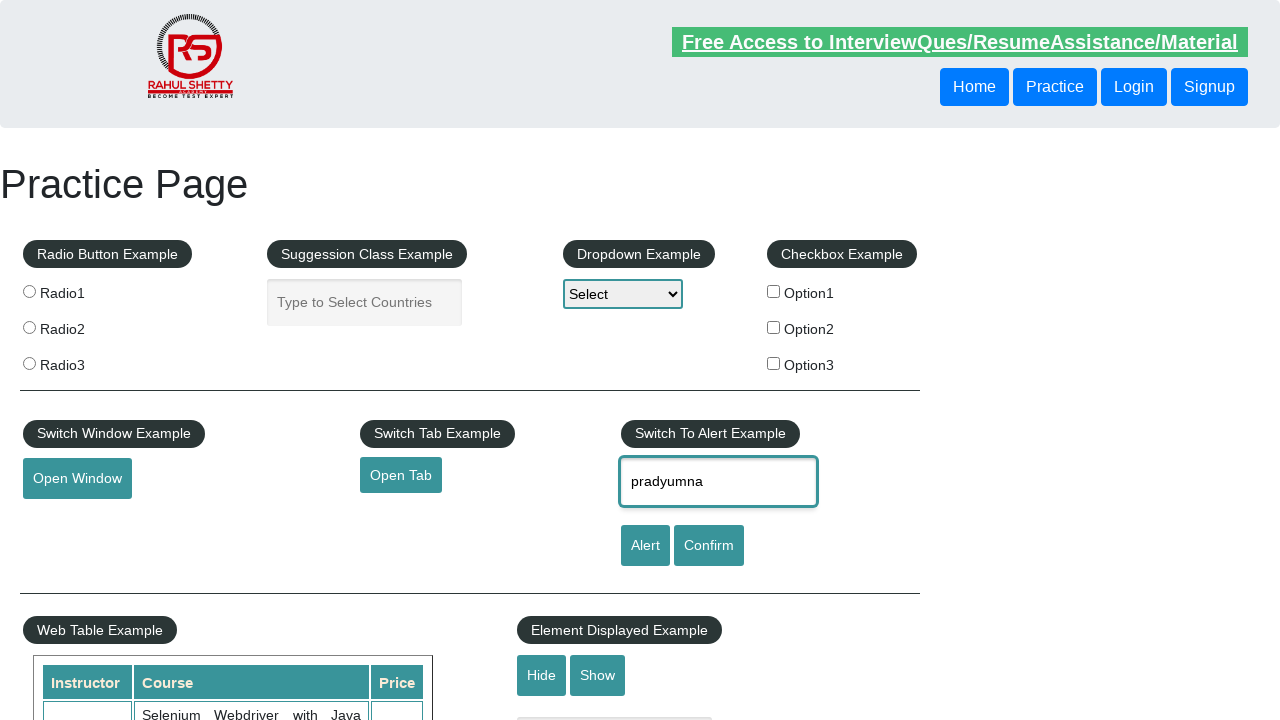

Clicked alert button to trigger JavaScript alert at (645, 546) on #alertbtn
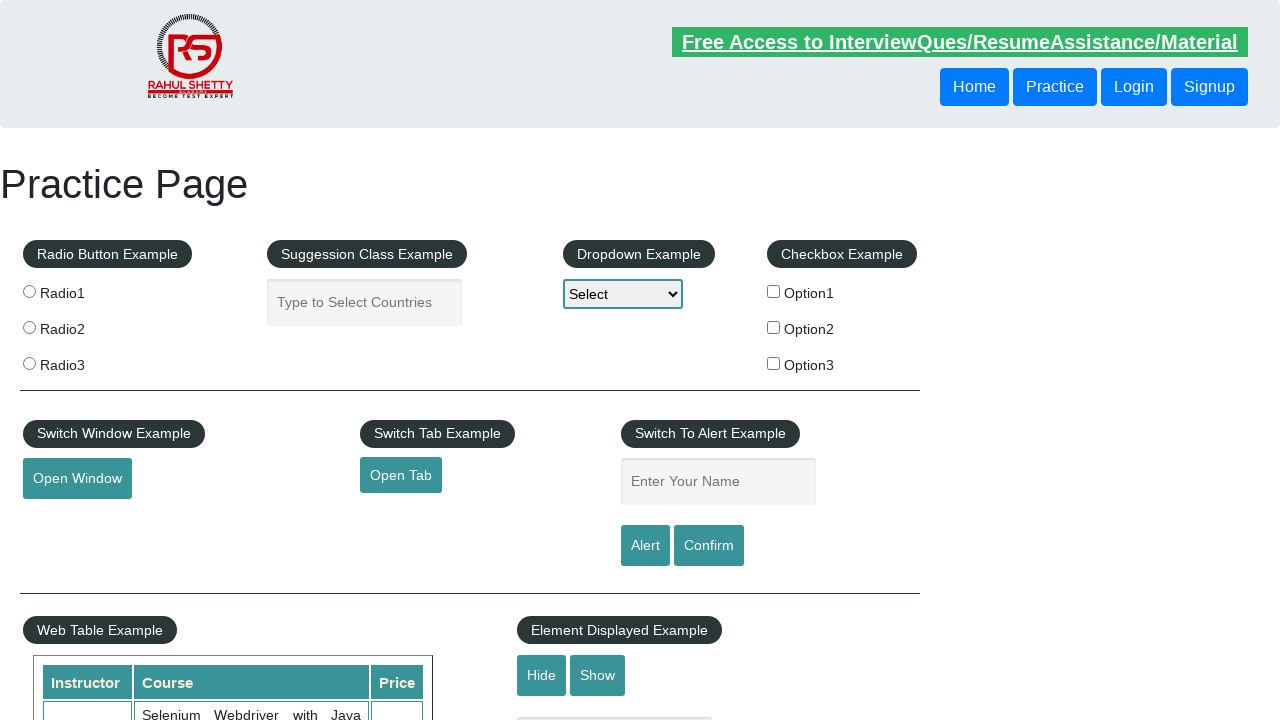

Set up dialog handler to accept alerts
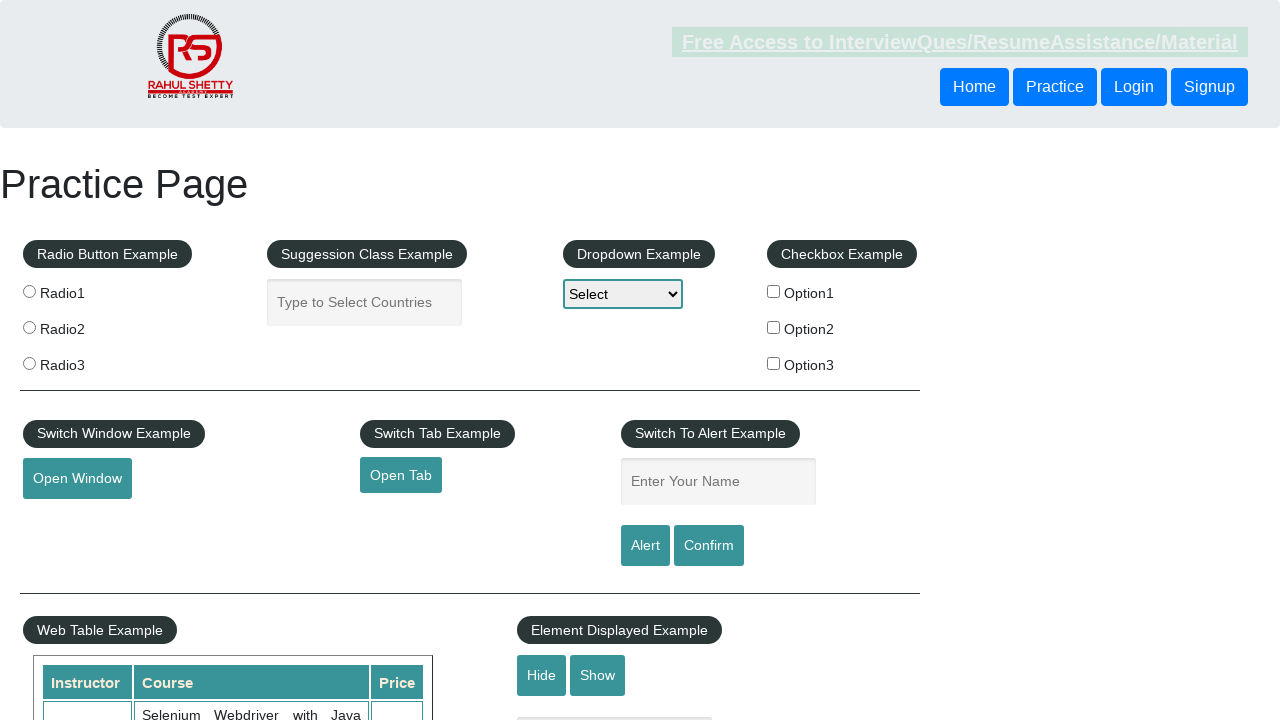

Waited 500ms for alert to be processed
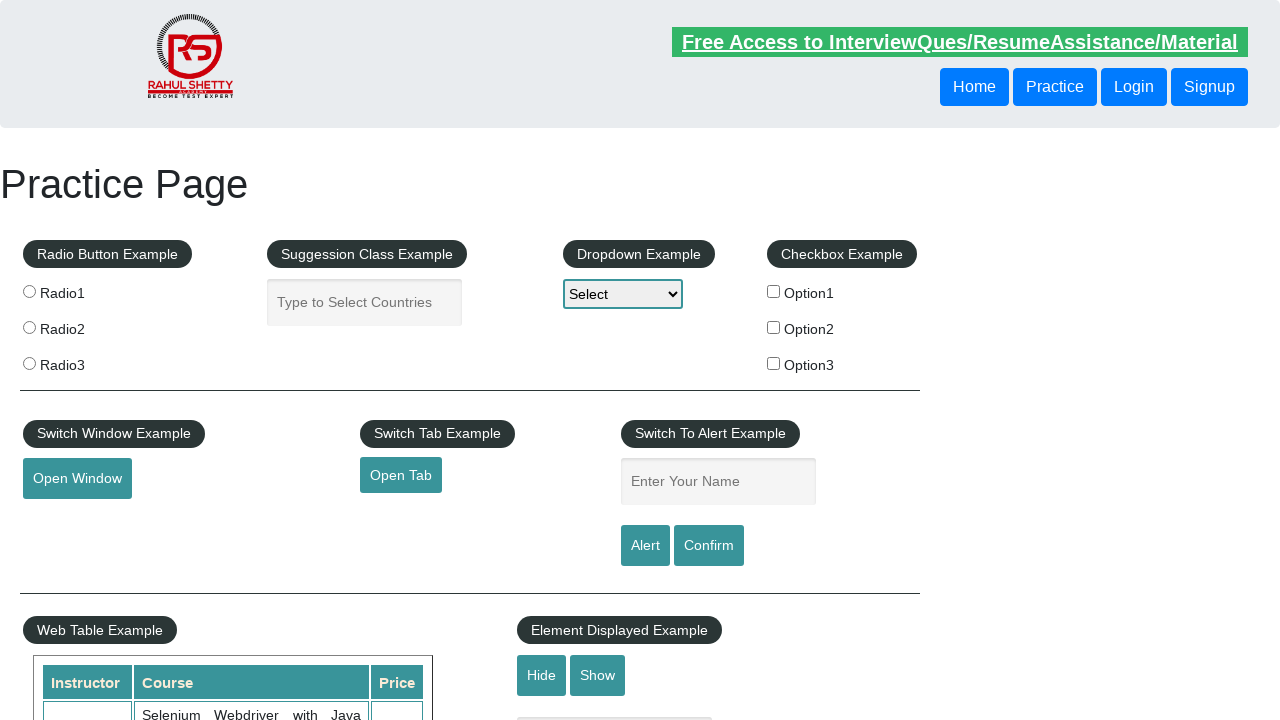

Filled name input field again with 'pradyumna' on input#name
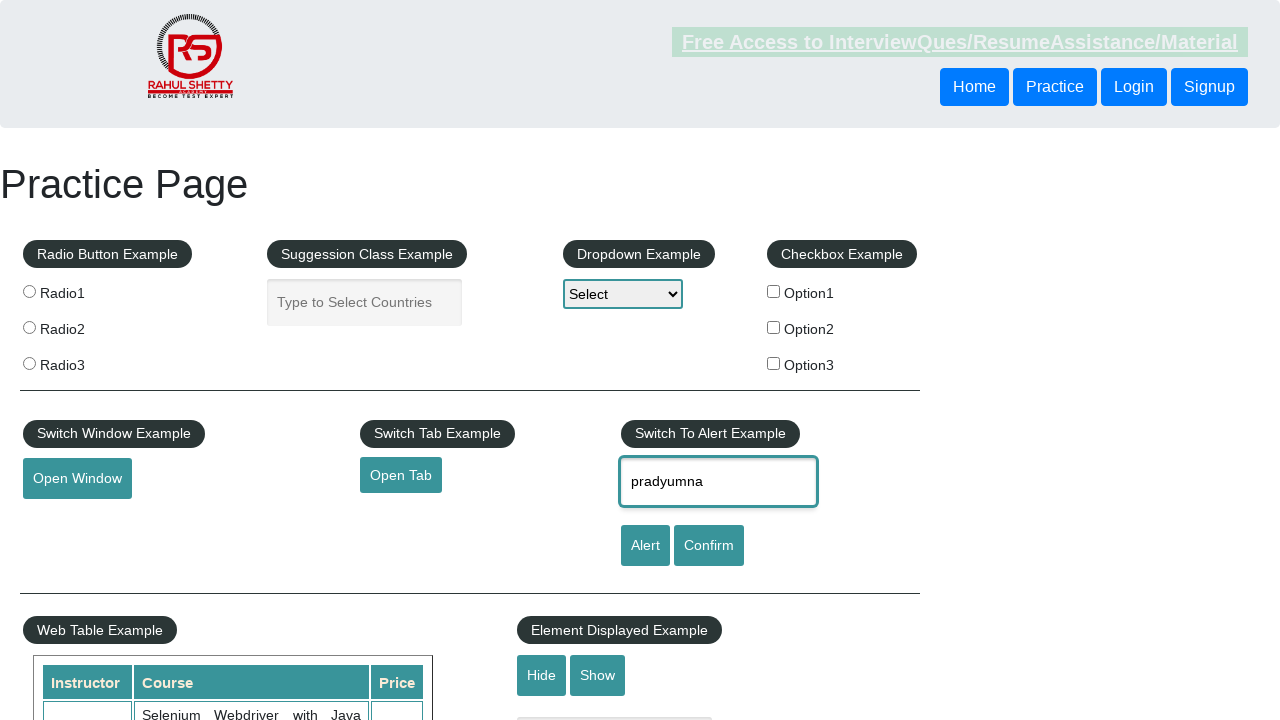

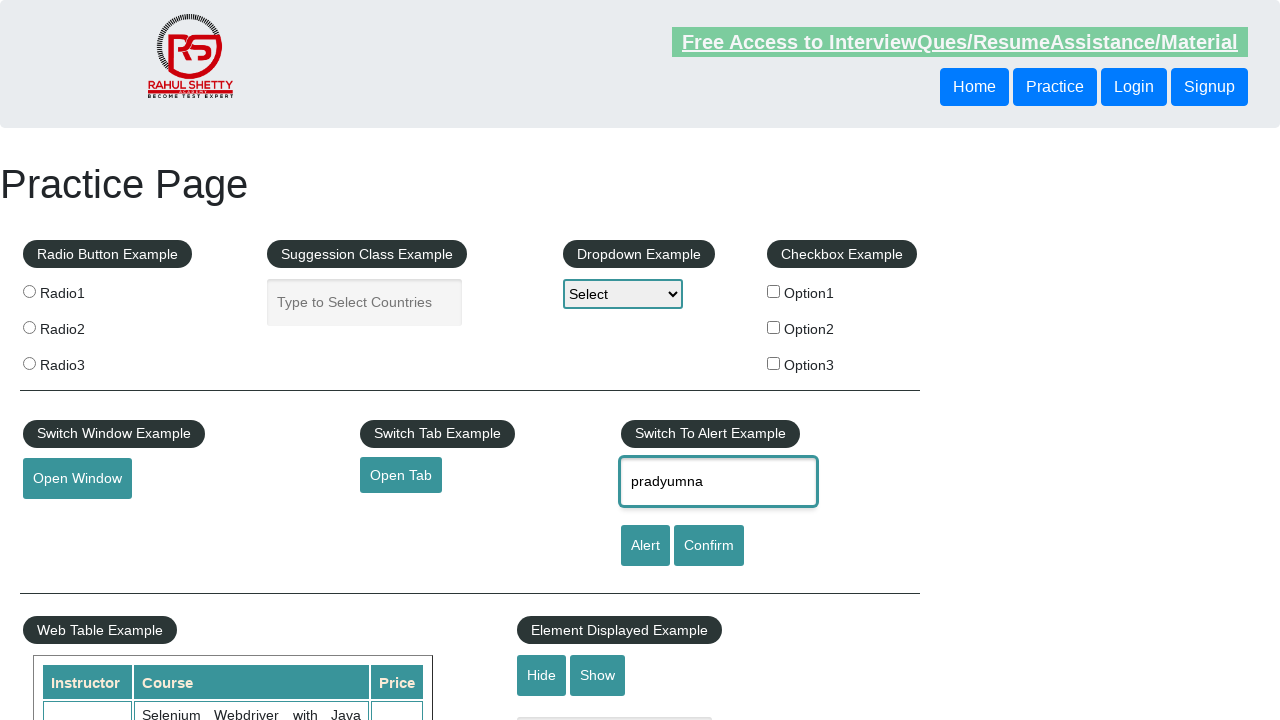